Tests that the complete-all checkbox updates its state when individual items are completed or cleared

Starting URL: https://demo.playwright.dev/todomvc

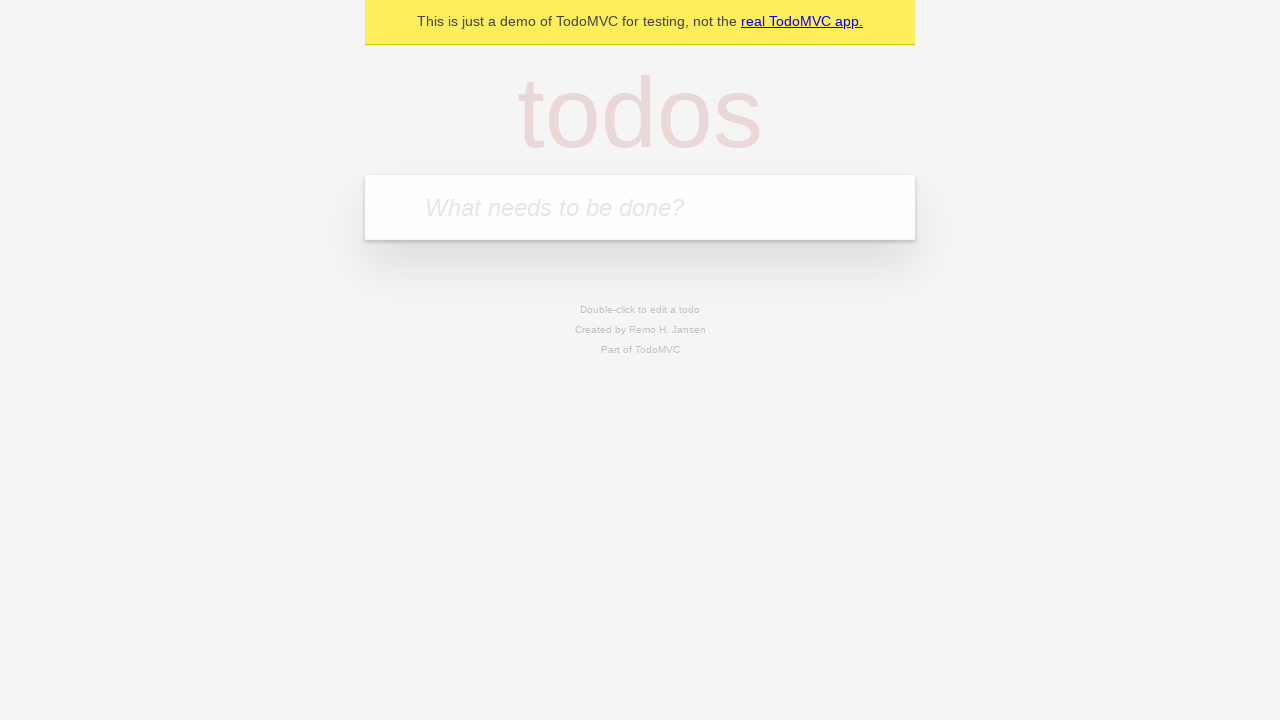

Filled first todo input with 'buy some cheese' on internal:attr=[placeholder="What needs to be done?"i]
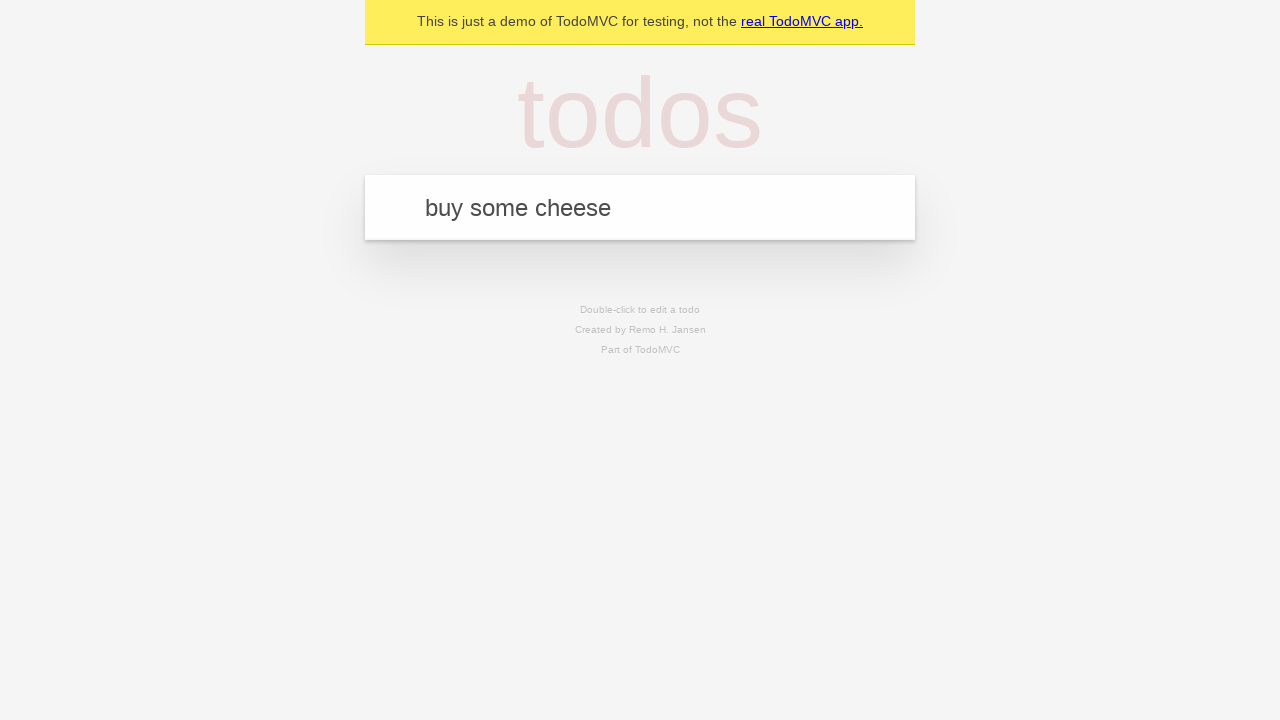

Pressed Enter to create first todo on internal:attr=[placeholder="What needs to be done?"i]
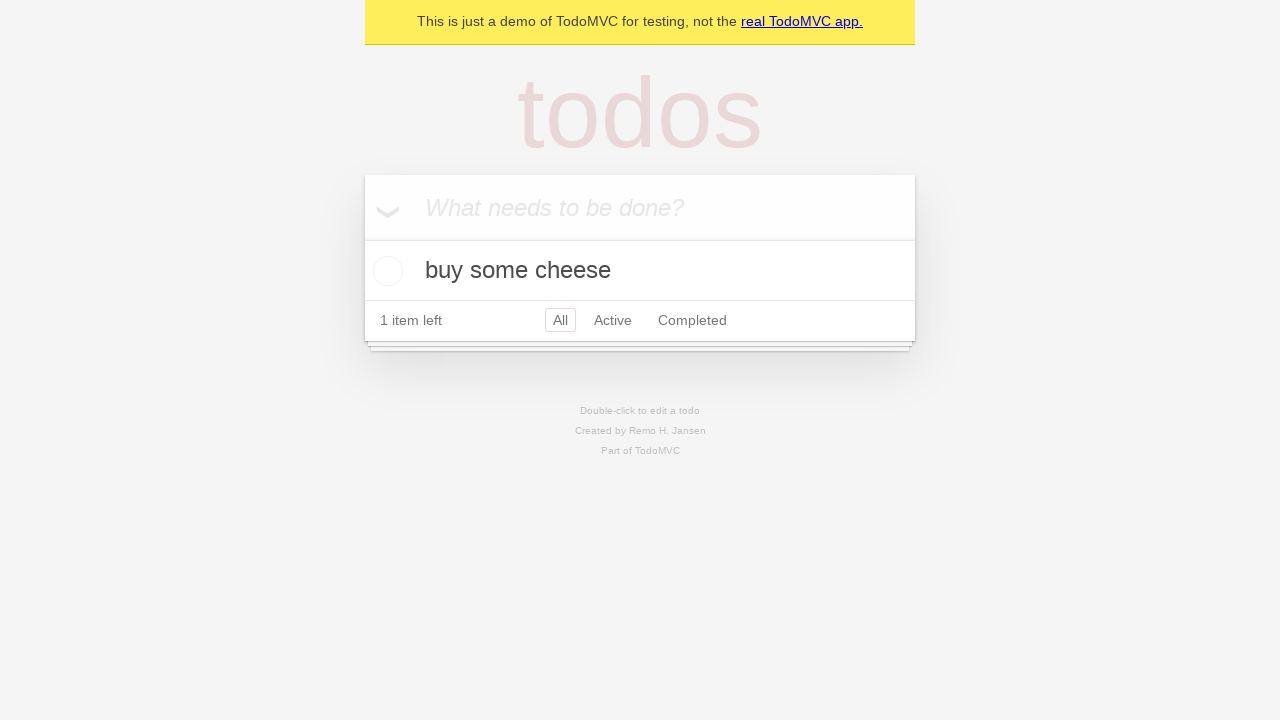

Filled second todo input with 'feed the cat' on internal:attr=[placeholder="What needs to be done?"i]
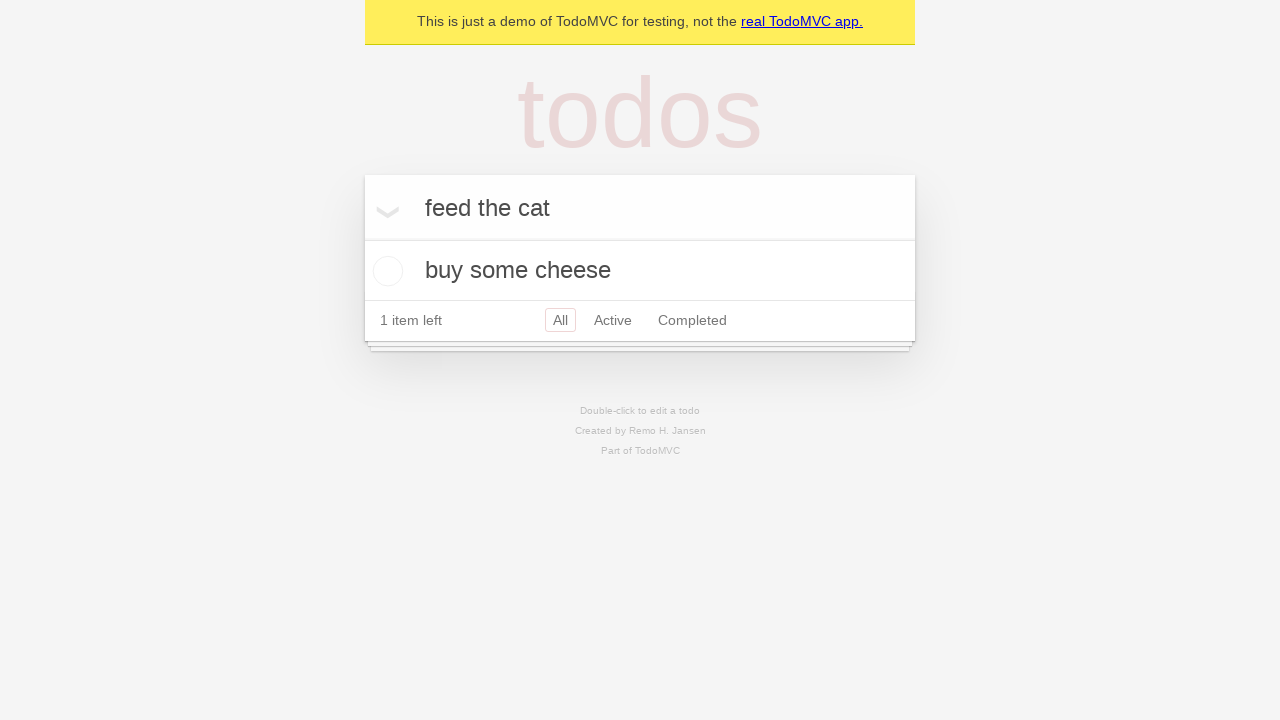

Pressed Enter to create second todo on internal:attr=[placeholder="What needs to be done?"i]
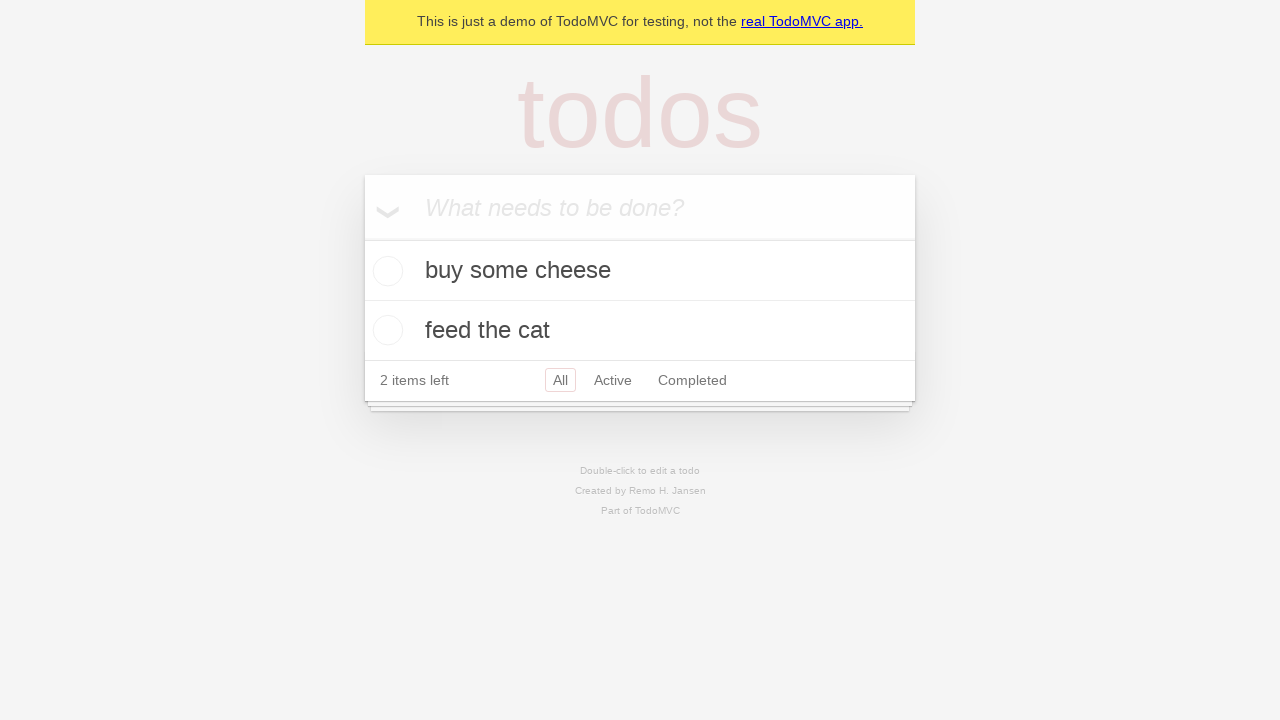

Filled third todo input with 'book a doctors appointment' on internal:attr=[placeholder="What needs to be done?"i]
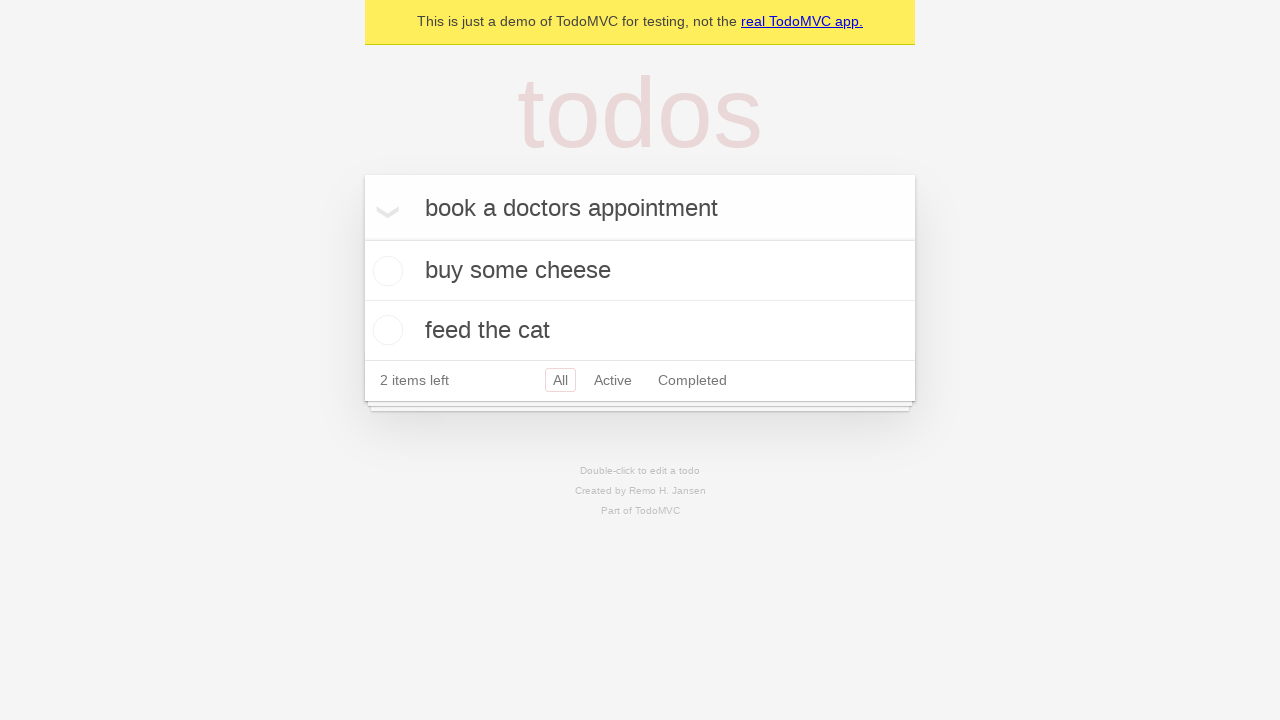

Pressed Enter to create third todo on internal:attr=[placeholder="What needs to be done?"i]
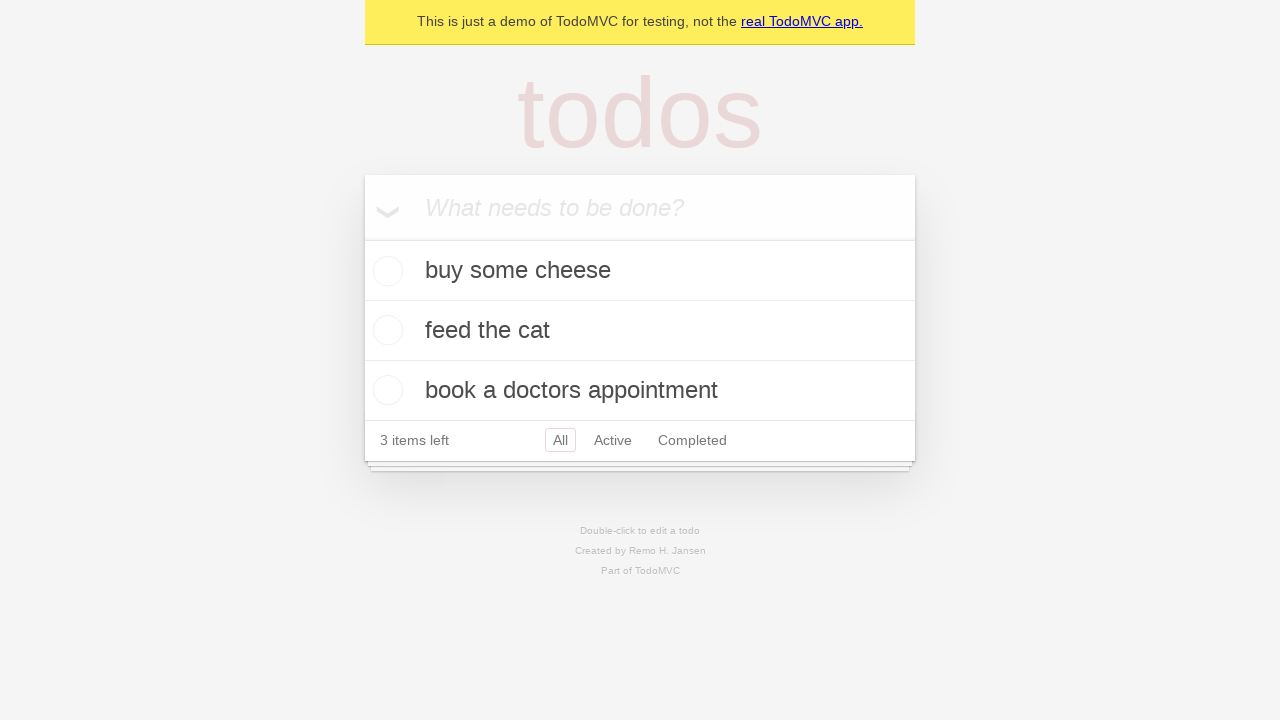

Checked 'Mark all as complete' checkbox - all todos marked as completed at (362, 238) on internal:label="Mark all as complete"i
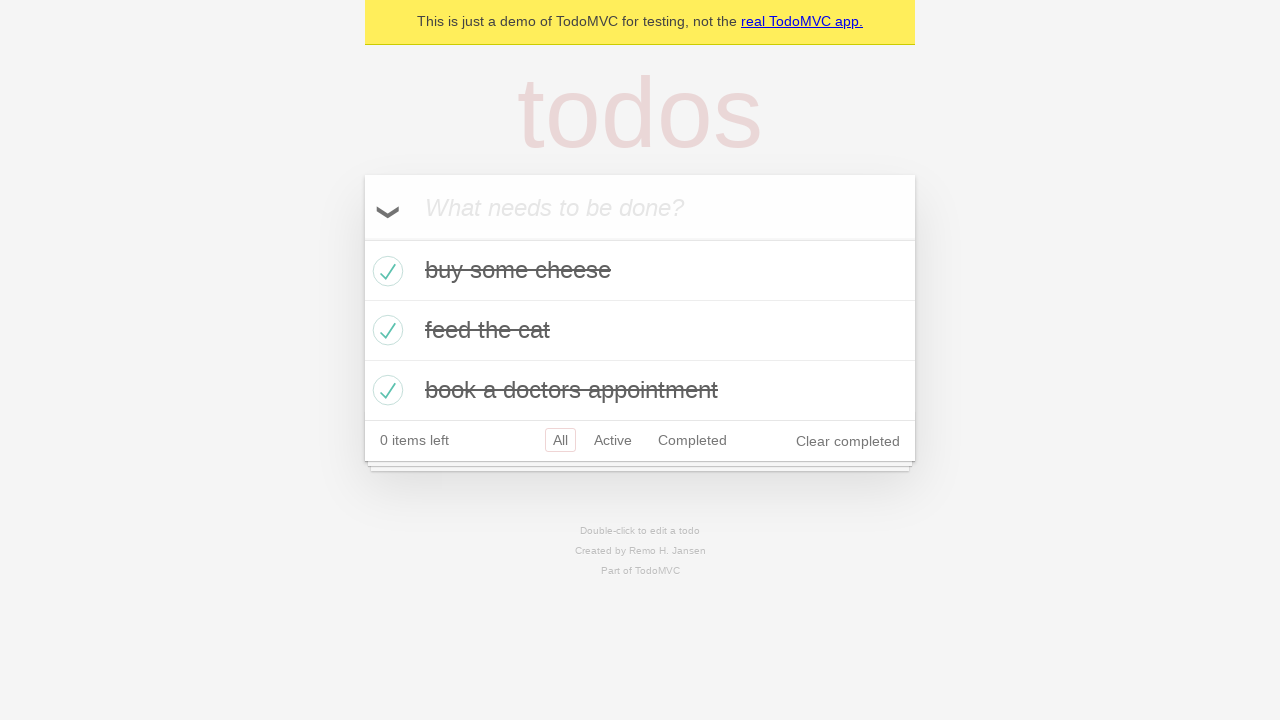

Unchecked first todo - complete-all checkbox should update to reflect incomplete state at (385, 271) on internal:testid=[data-testid="todo-item"s] >> nth=0 >> internal:role=checkbox
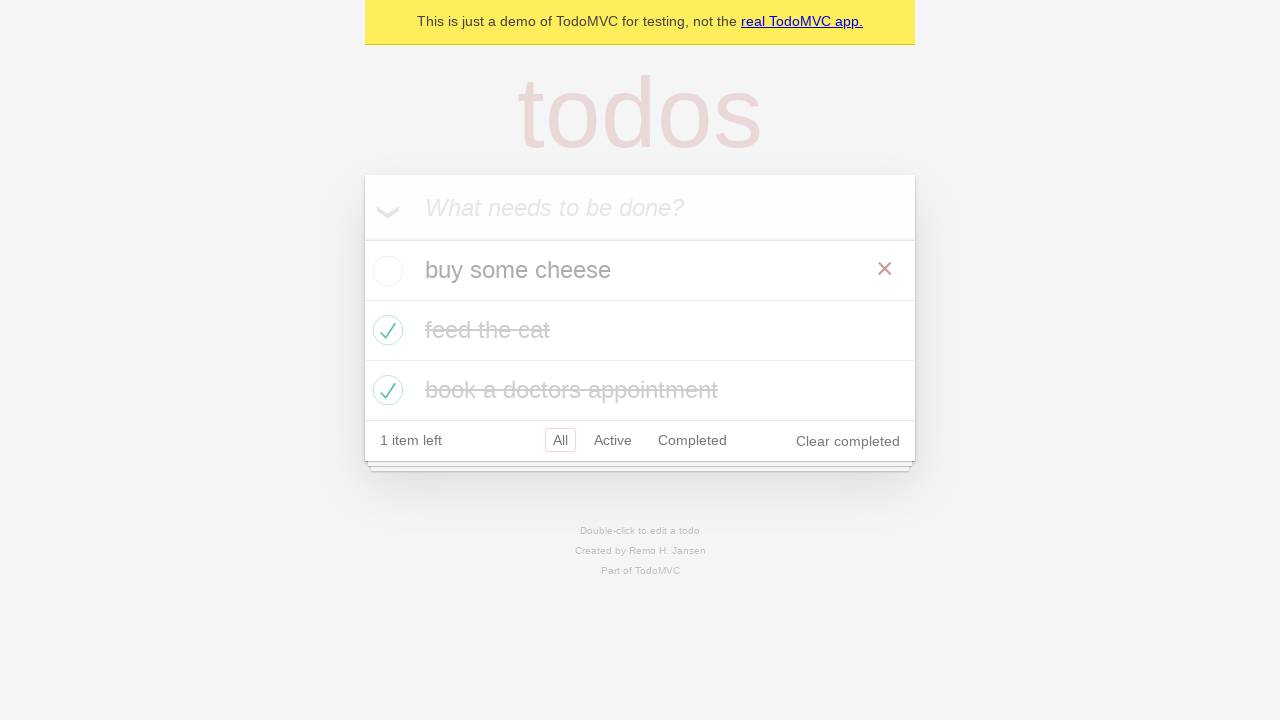

Re-checked first todo - complete-all checkbox should update back to checked state at (385, 271) on internal:testid=[data-testid="todo-item"s] >> nth=0 >> internal:role=checkbox
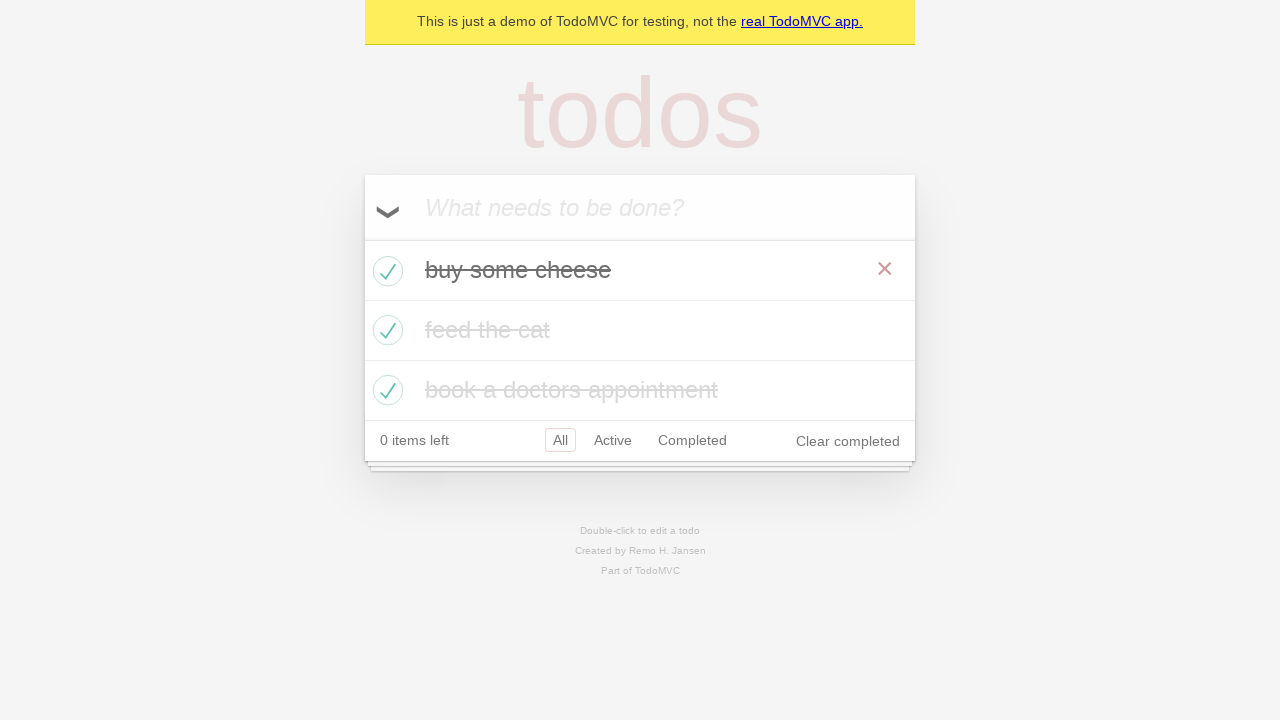

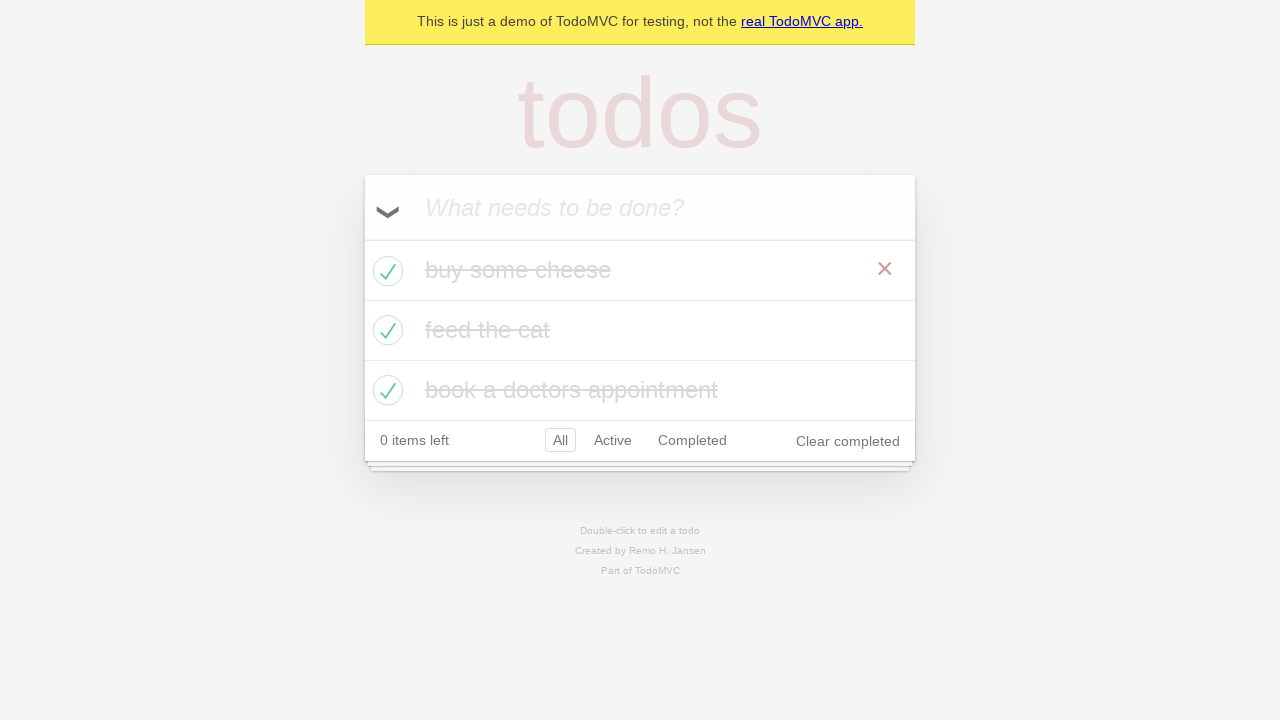